Tests selecting a single dropdown option by value attribute from a fruits dropdown

Starting URL: https://letcode.in/dropdowns

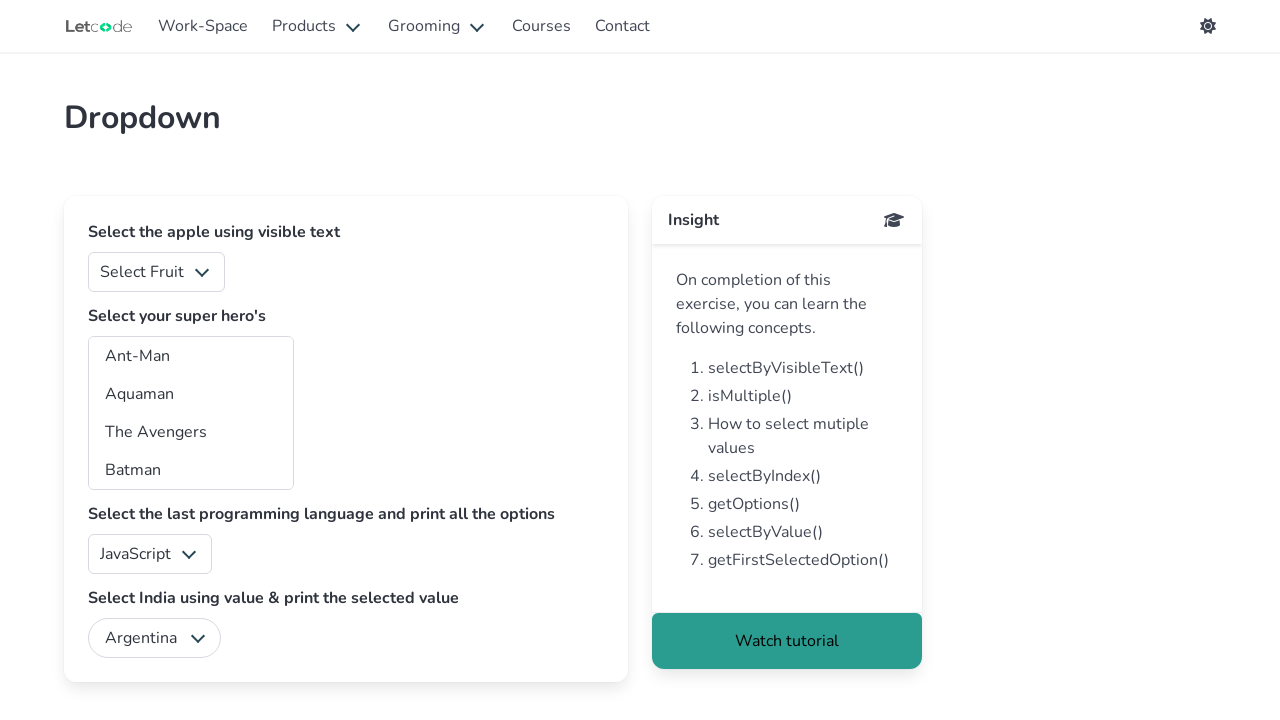

Navigated to dropdown test page
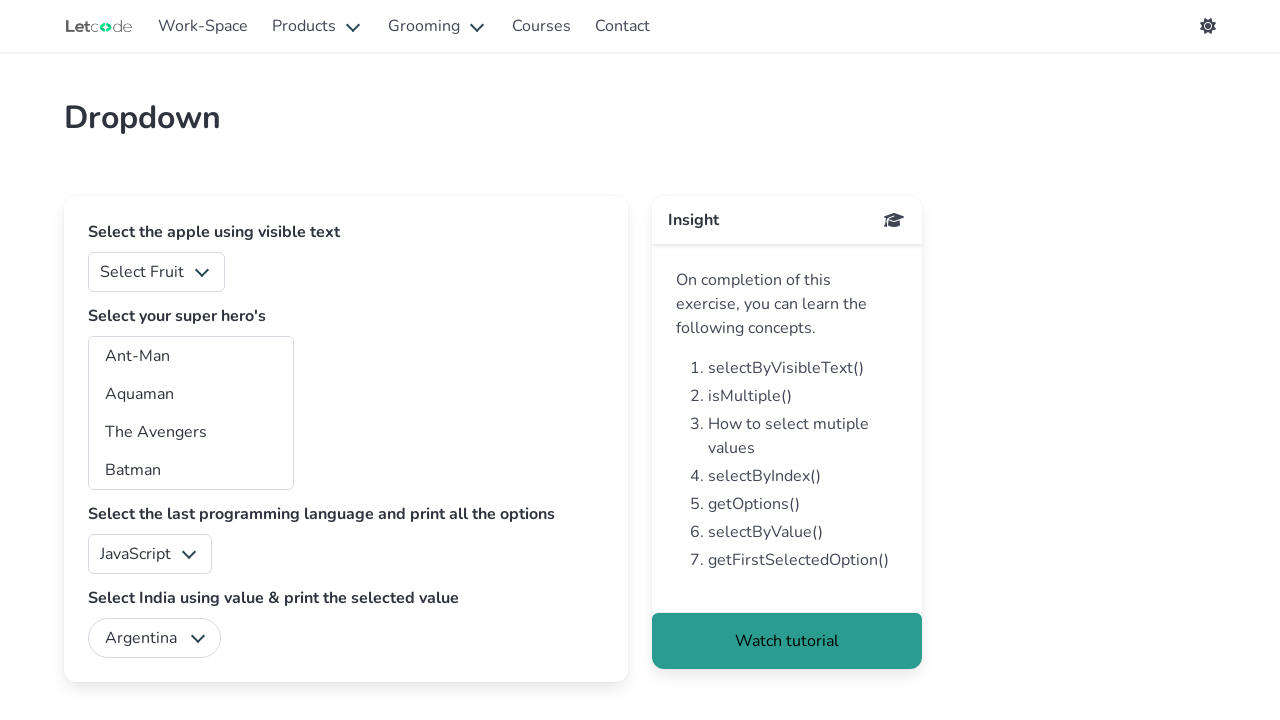

Selected dropdown option with value '1' from fruits dropdown on #fruits
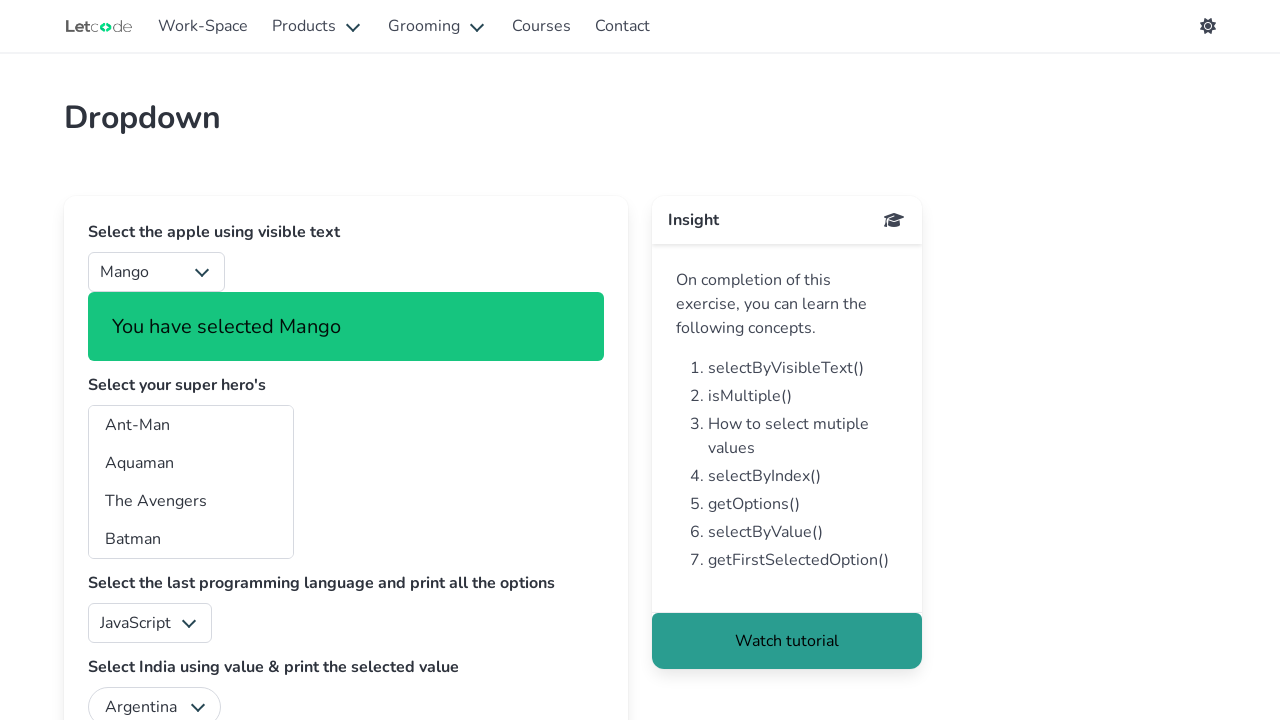

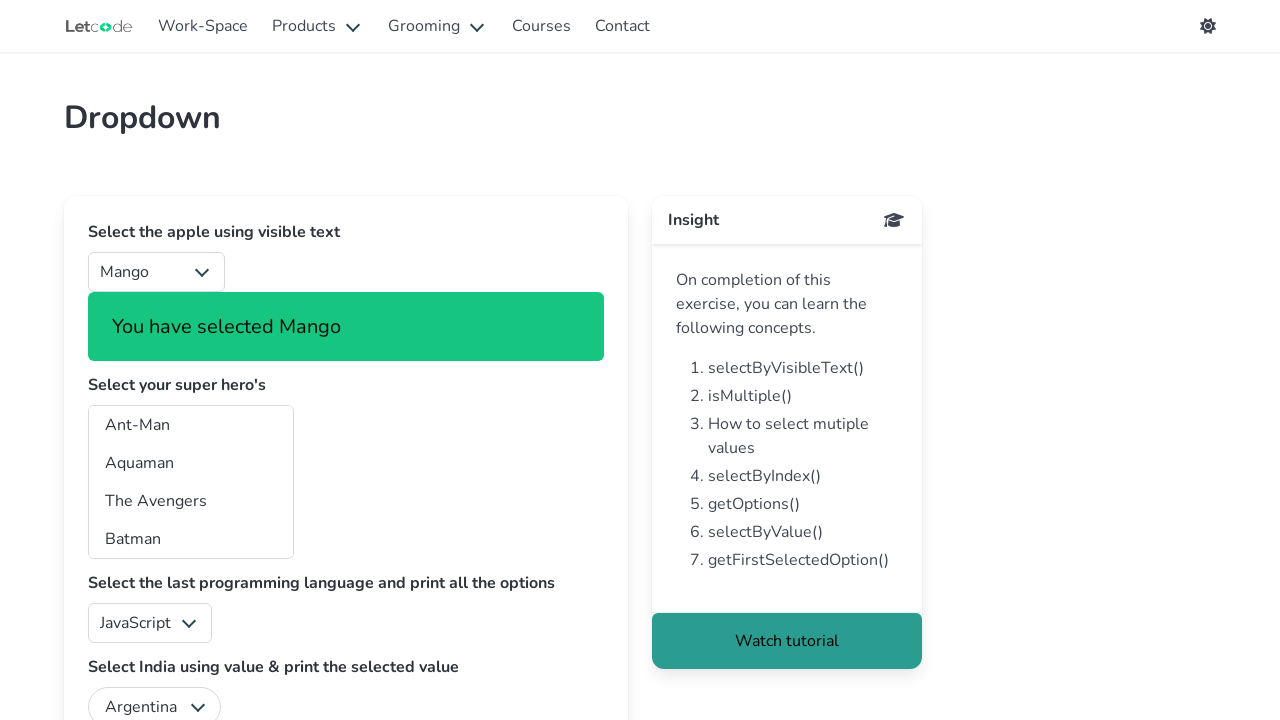